Tests right-click context menu functionality by performing a right-click on a designated area, verifying the alert message, dismissing it, then clicking a link to open a new tab and verifying the page content.

Starting URL: https://the-internet.herokuapp.com/context_menu

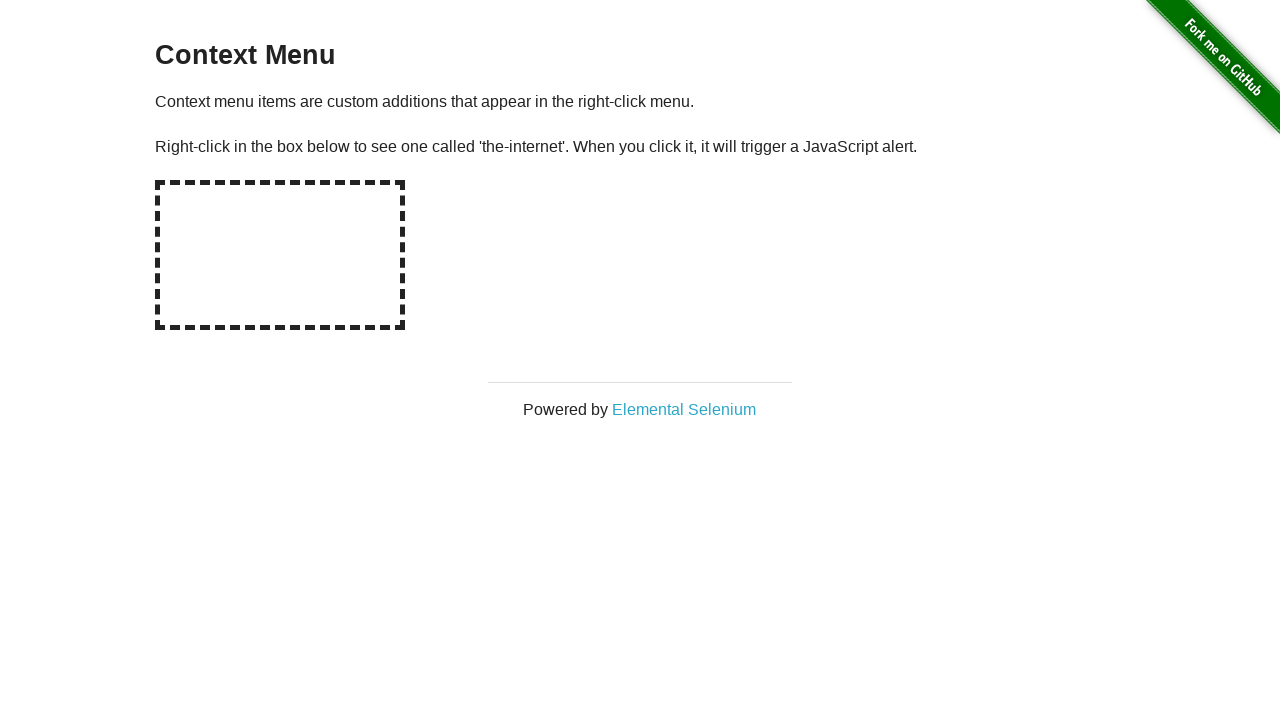

Right-clicked on the hot-spot area to trigger context menu at (280, 255) on #hot-spot
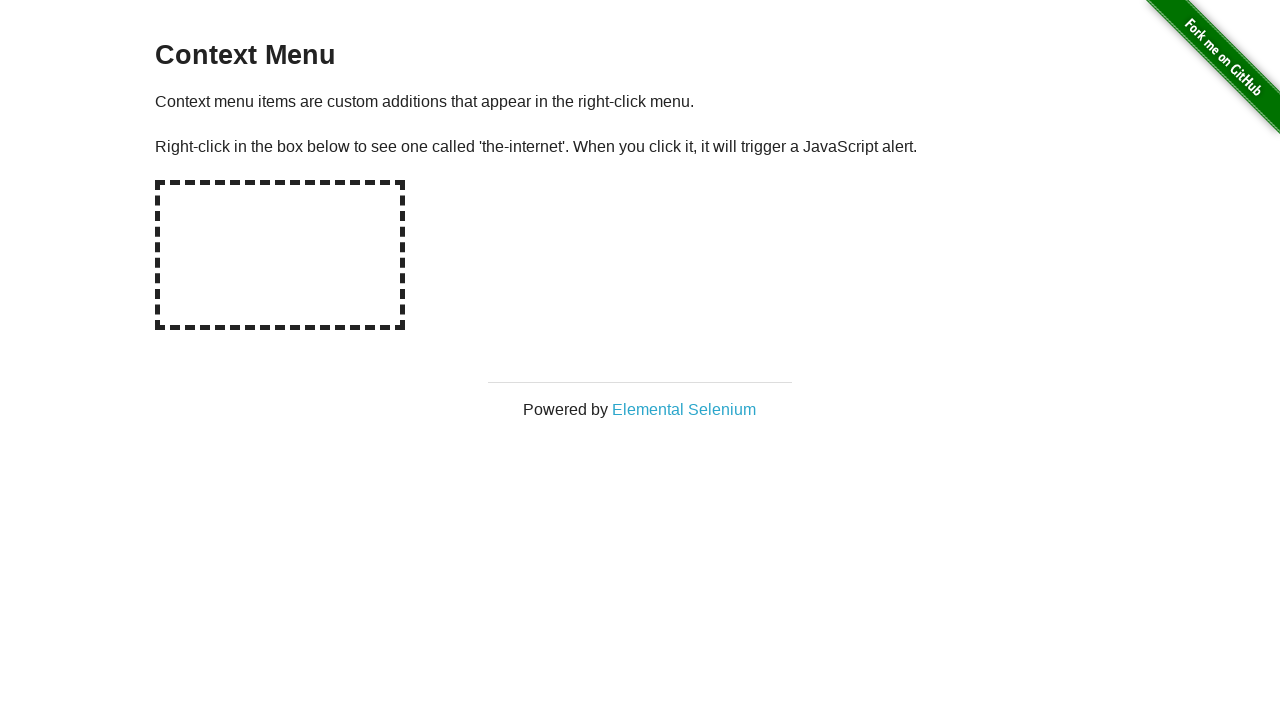

Retrieved alert text from page
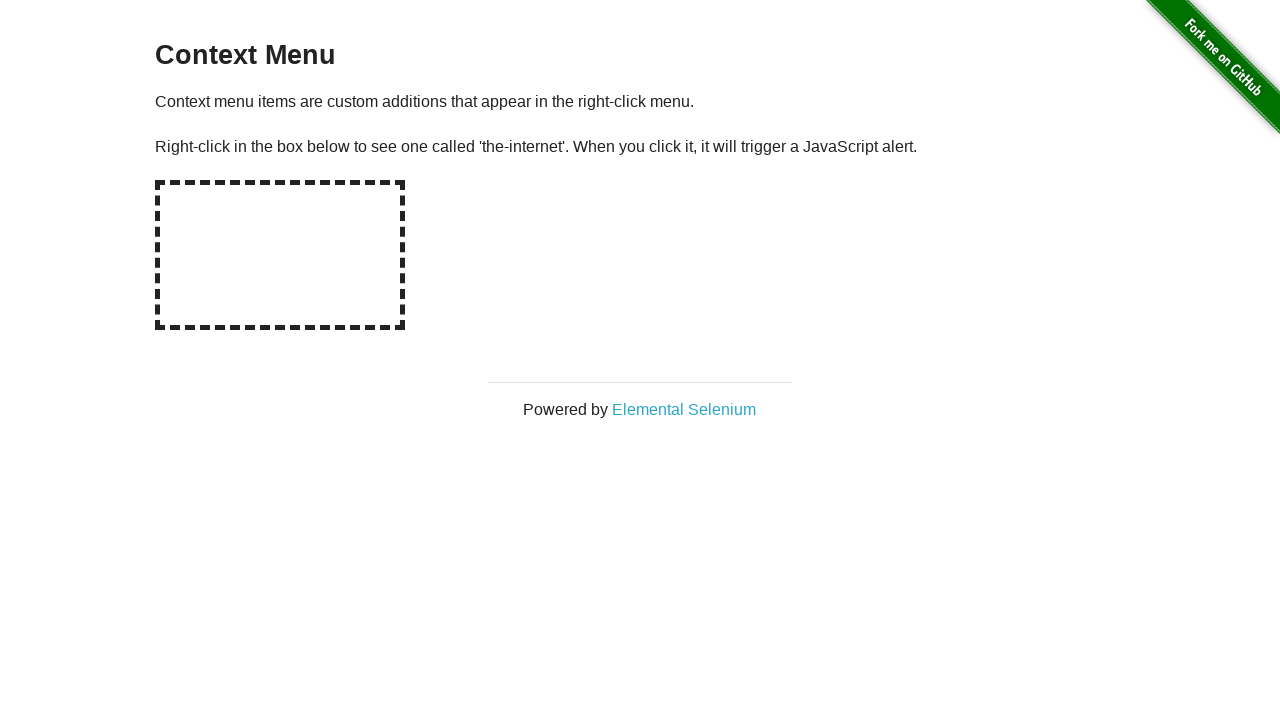

Set up dialog handler to accept alerts
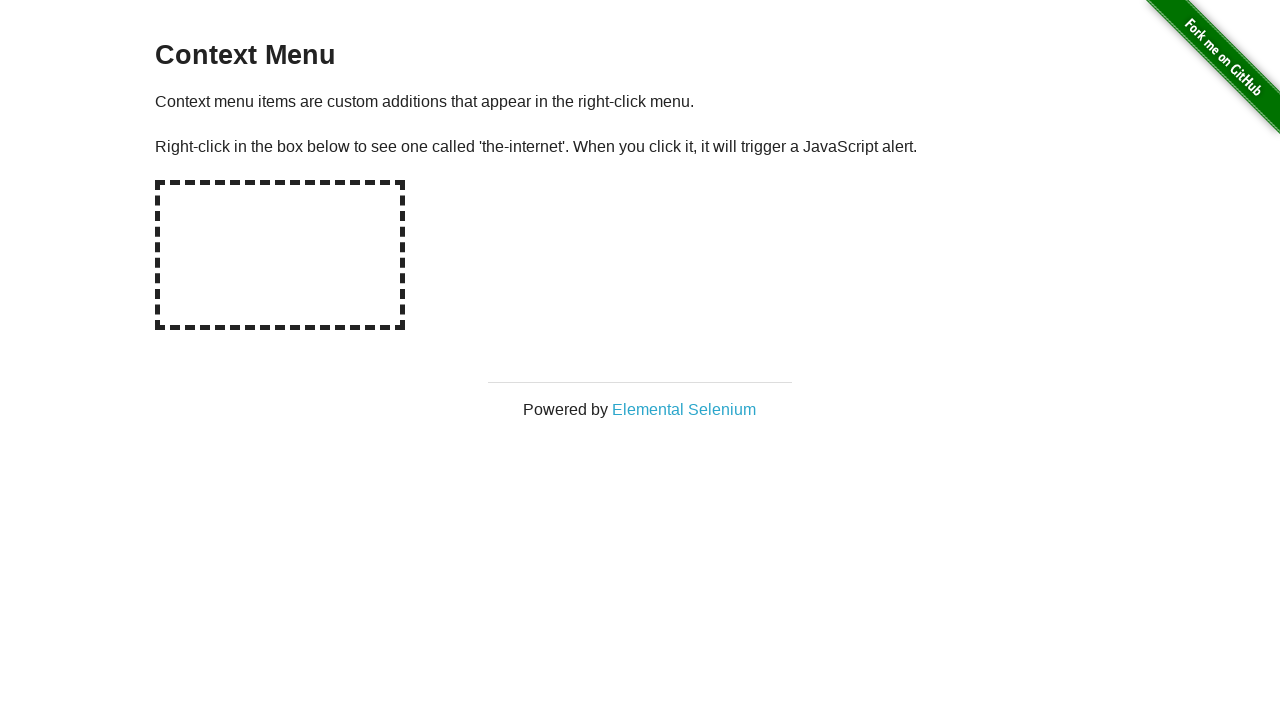

Set up one-time dialog handler for next alert
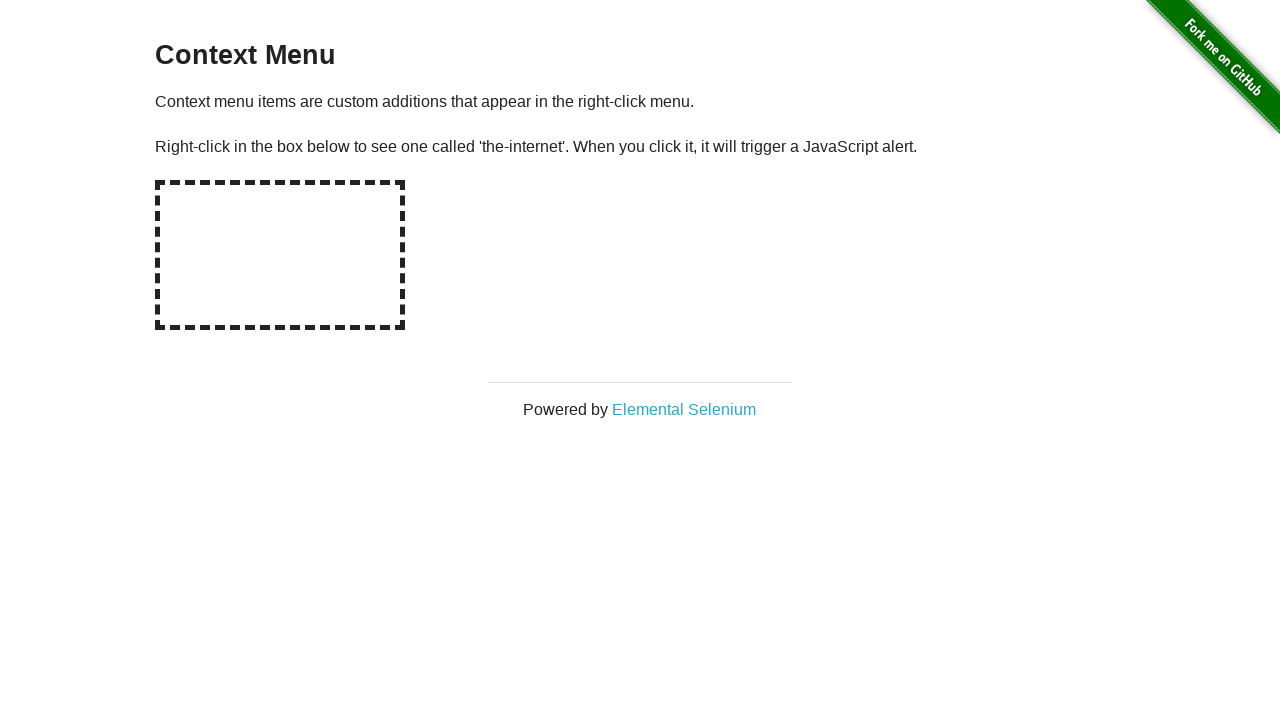

Right-clicked hot-spot again and accepted the alert dialog at (280, 255) on #hot-spot
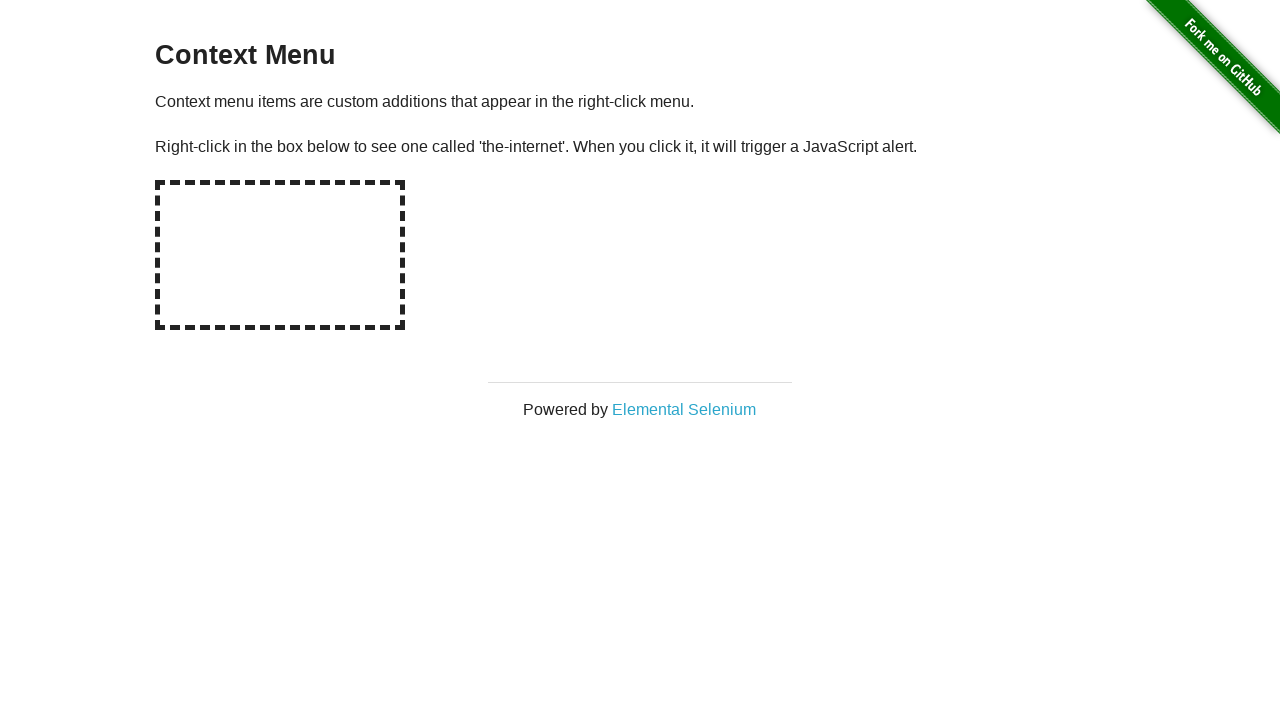

Clicked on 'Elemental Selenium' link to open new tab at (684, 409) on text=Elemental Selenium
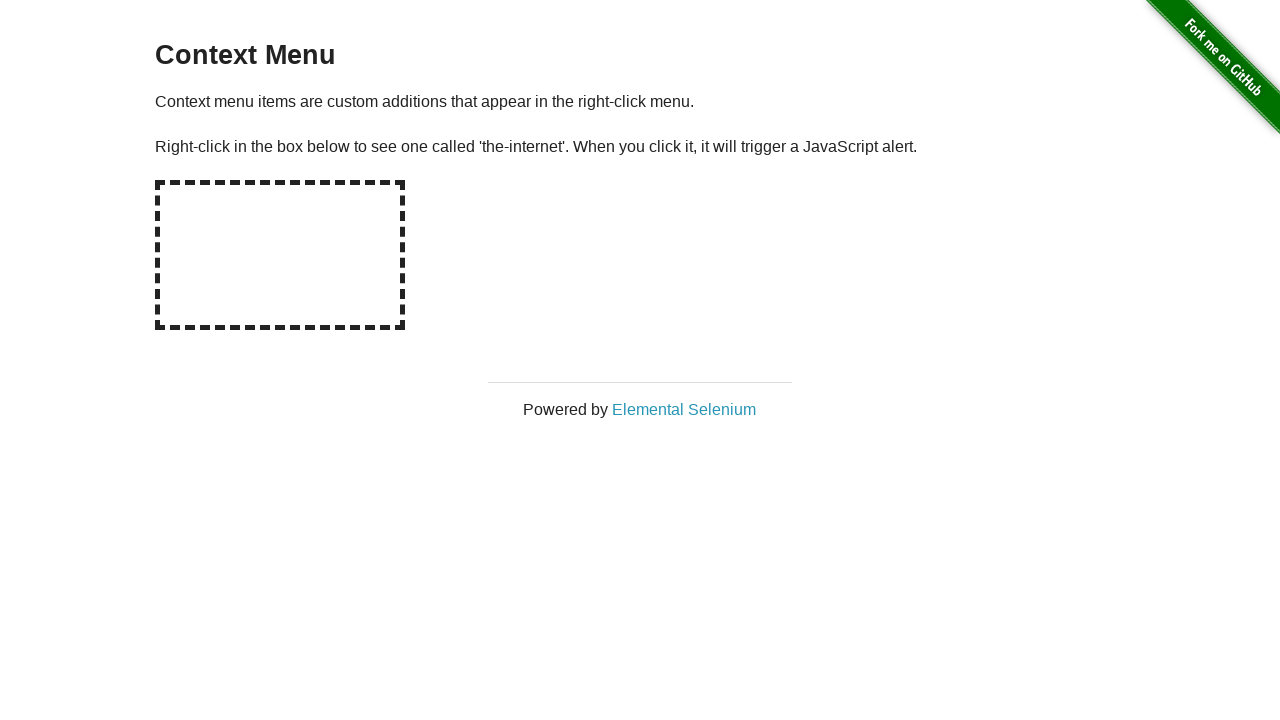

Switched to newly opened page
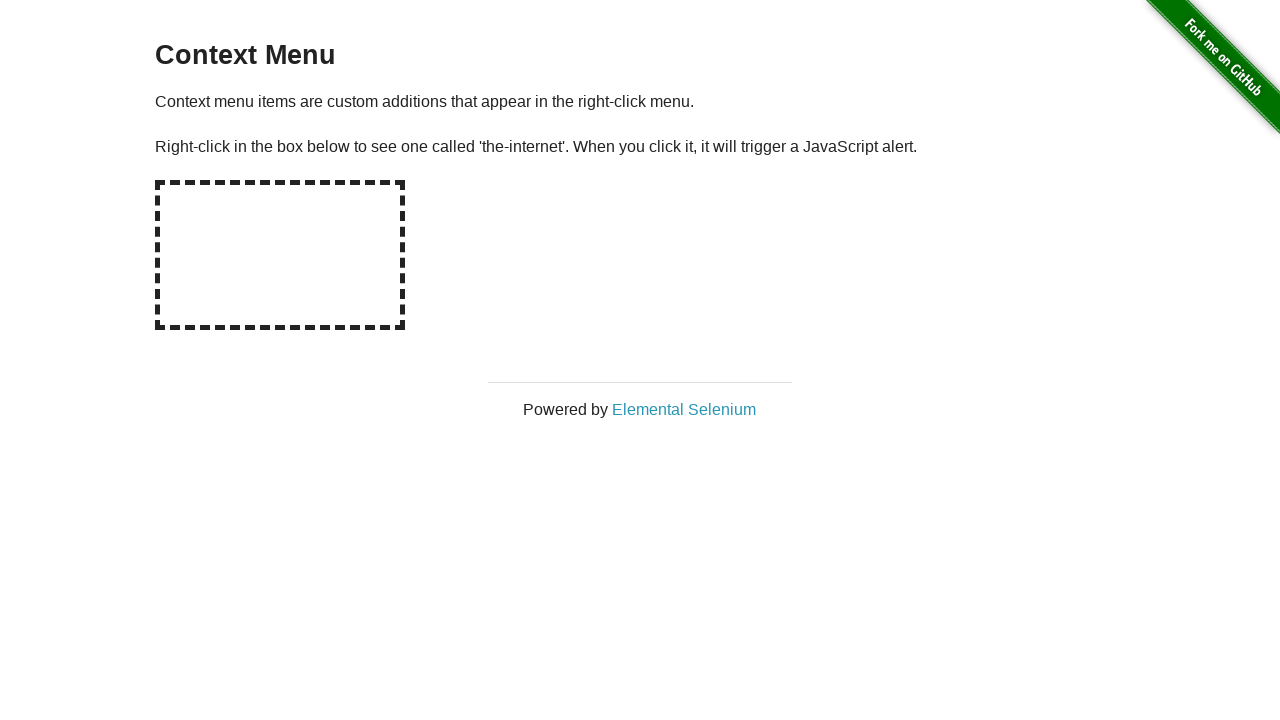

Waited for new page to fully load
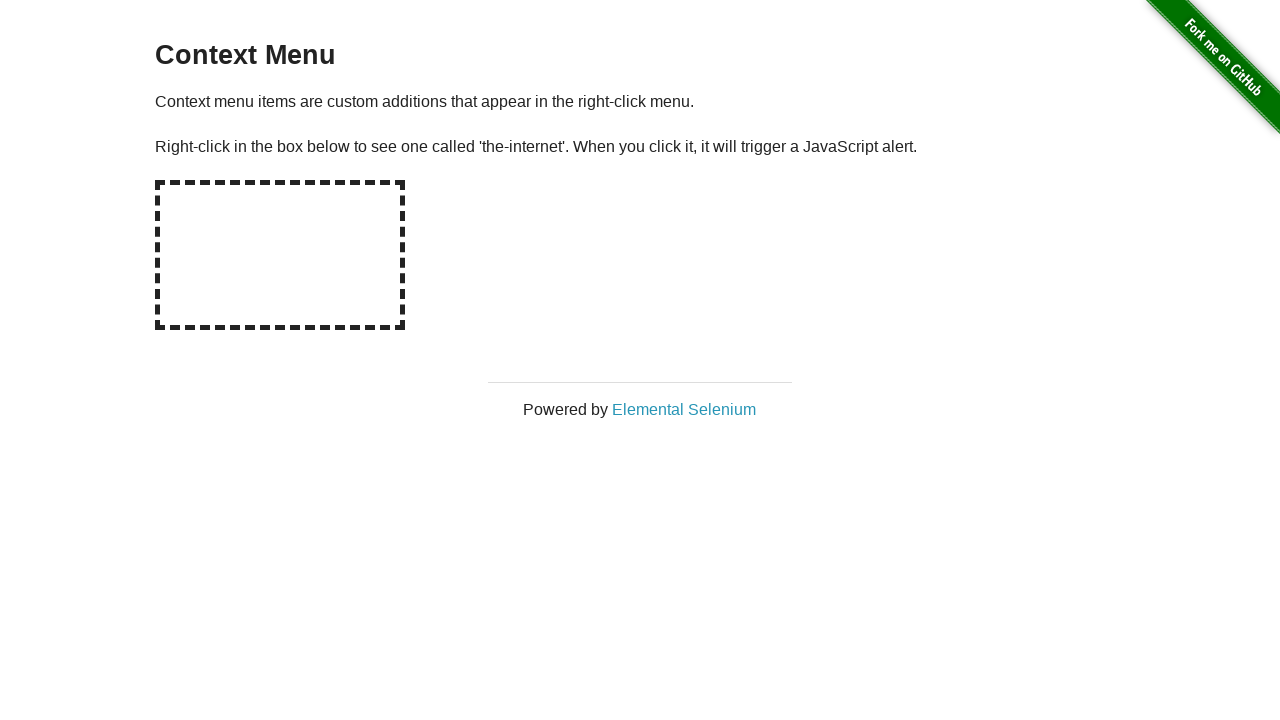

Retrieved h1 text from new page
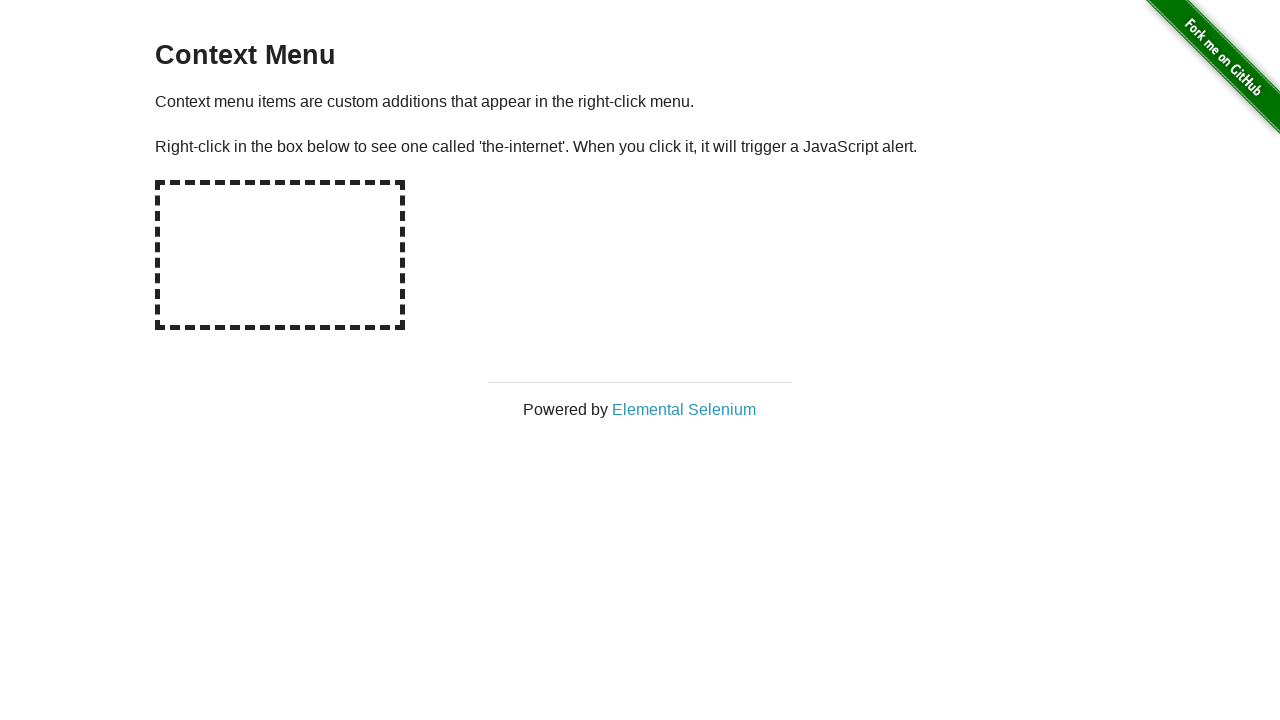

Verified h1 text matches 'Elemental Selenium'
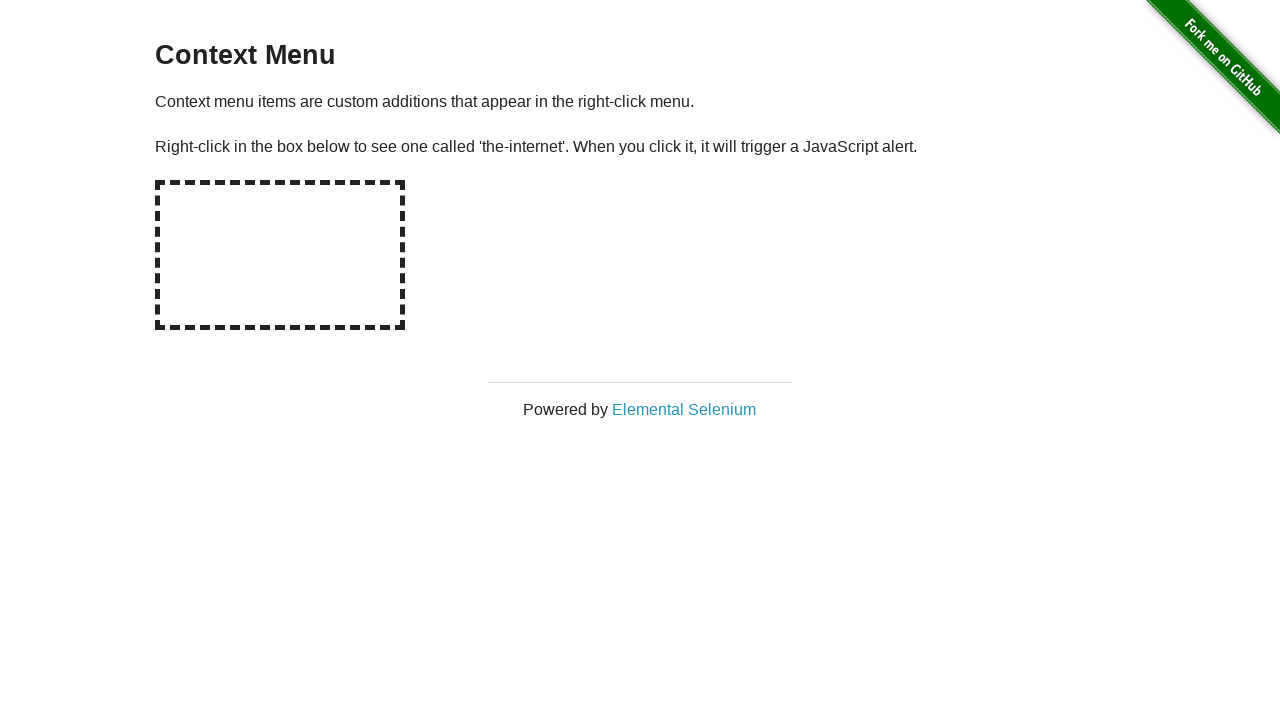

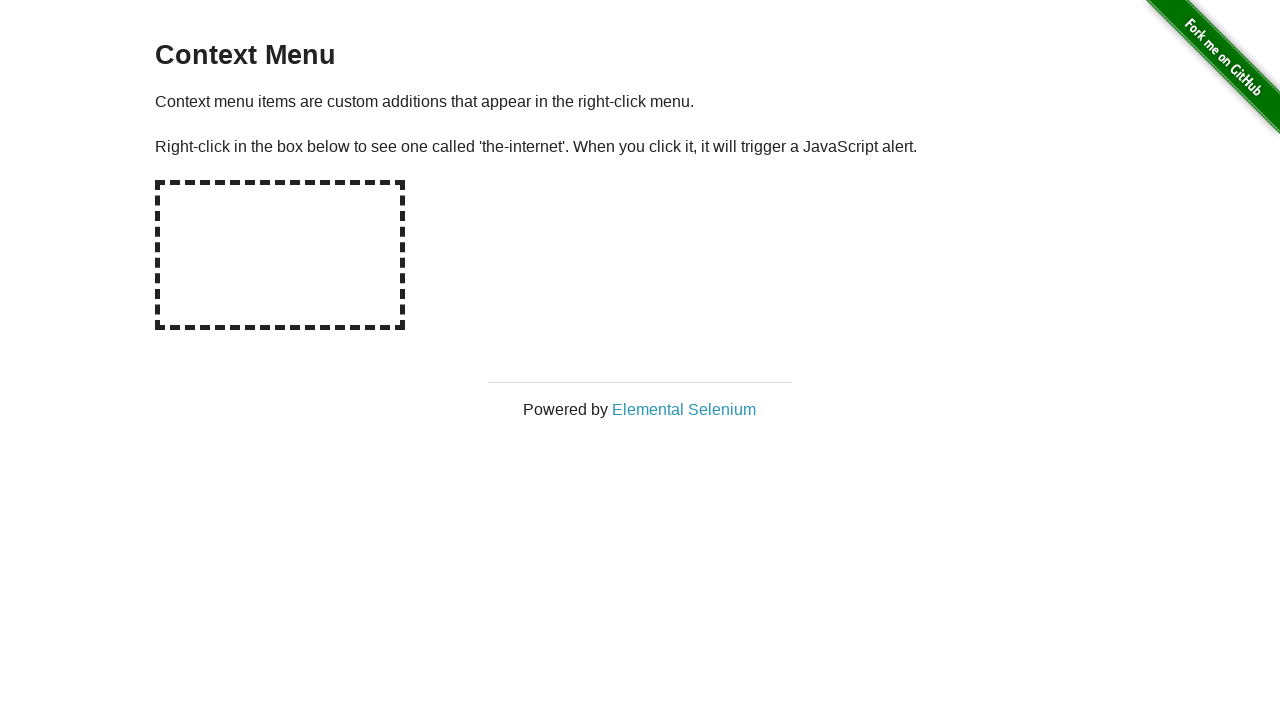